Tests JavaScript alert and confirm dialog interactions by filling a name field, triggering an alert, accepting it, then triggering a confirm dialog and dismissing it.

Starting URL: http://qaclickacademy.com/practice.php

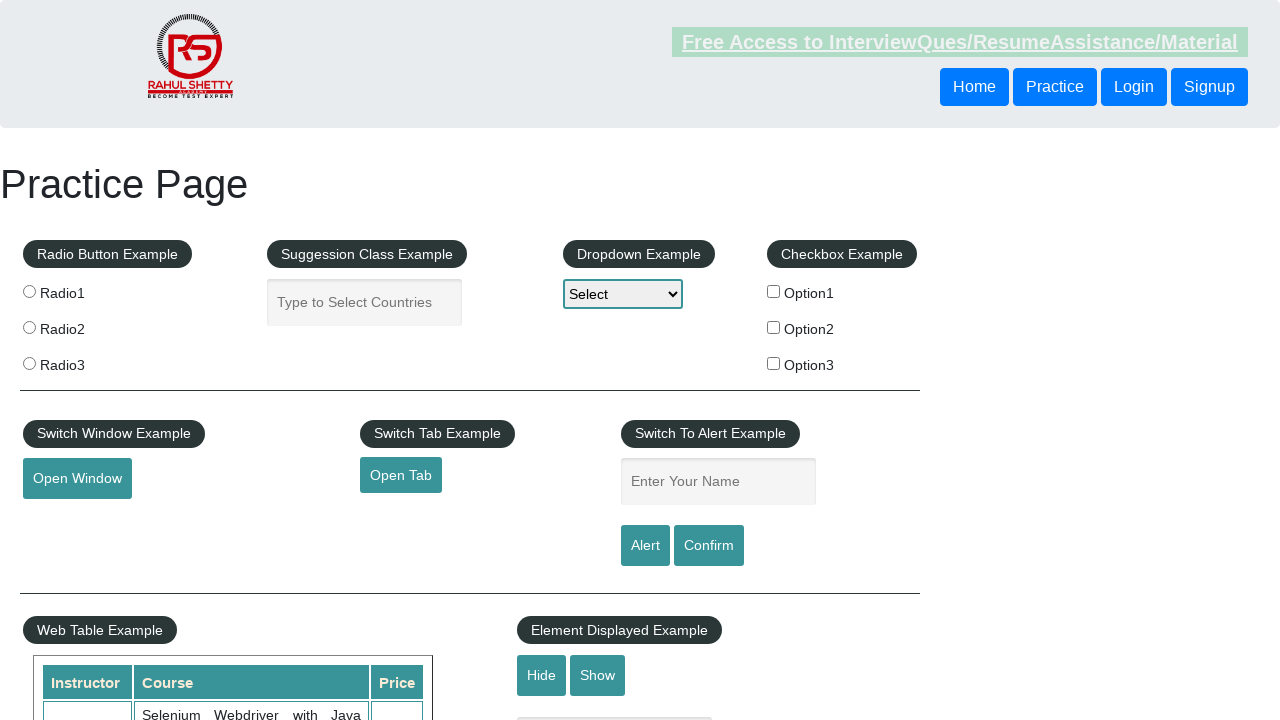

Filled name field with 'dani' on #name
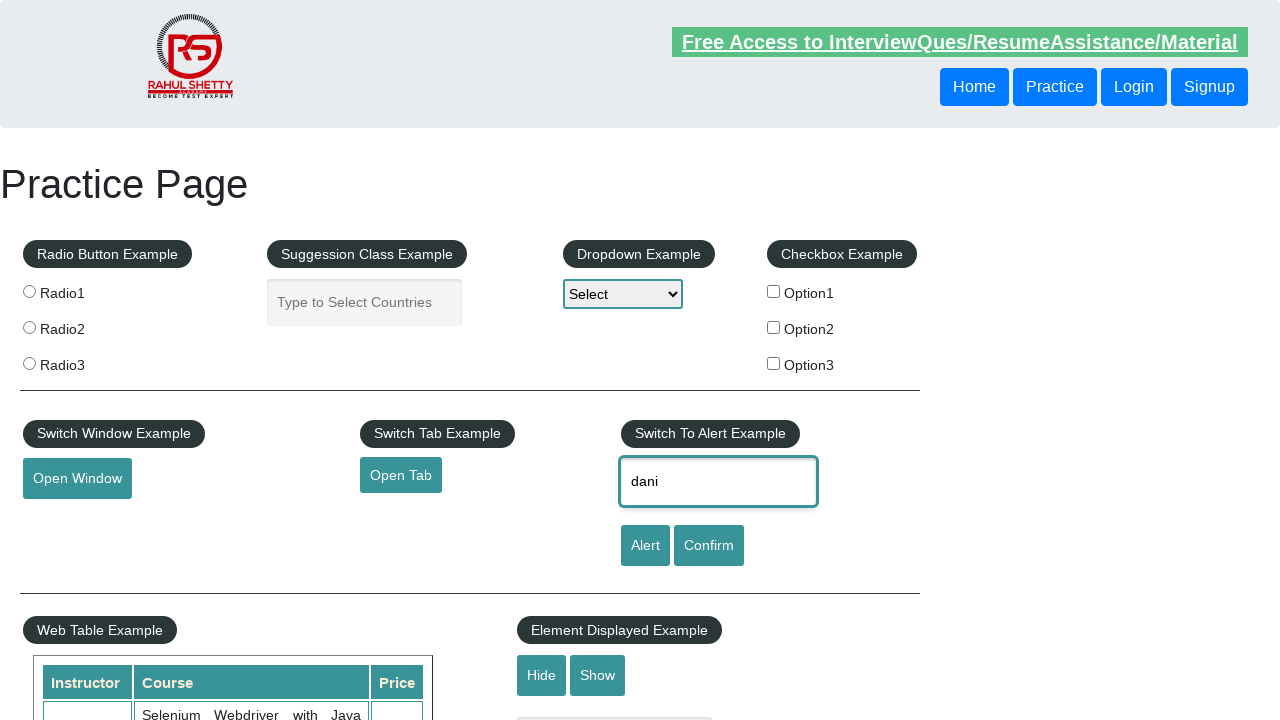

Clicked alert button to trigger alert dialog at (645, 546) on #alertbtn
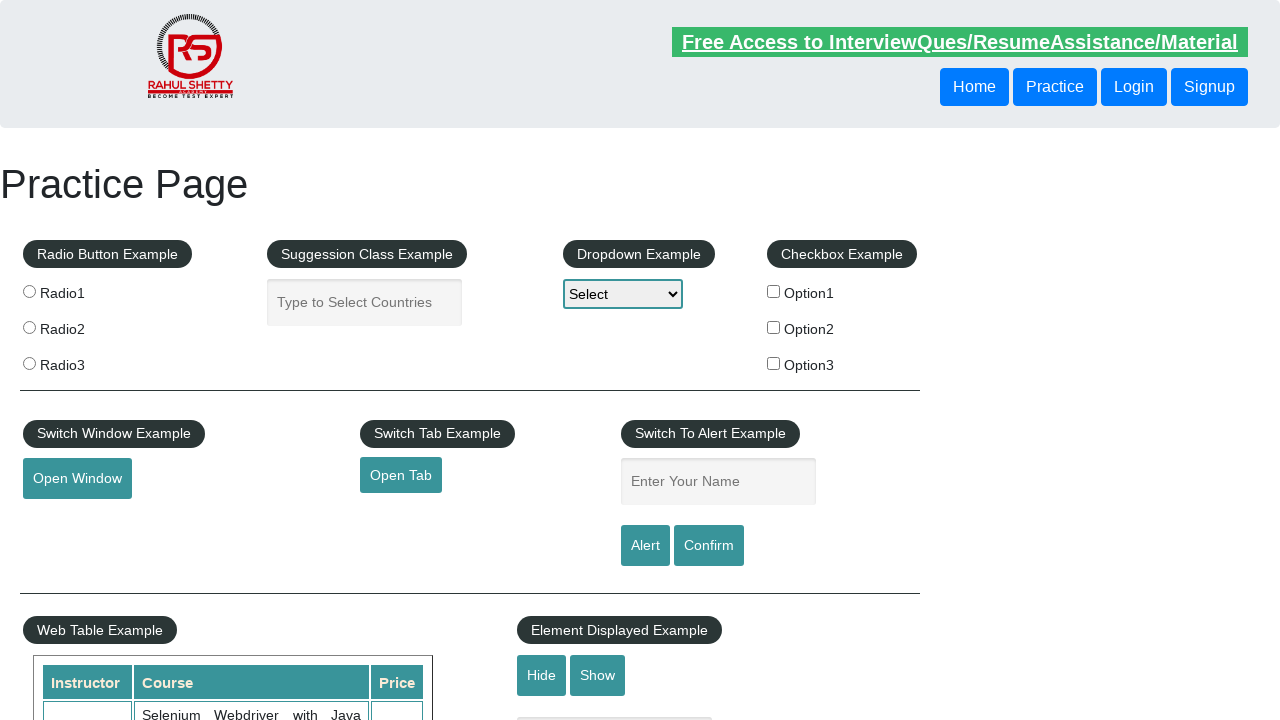

Set up dialog handler to accept alerts
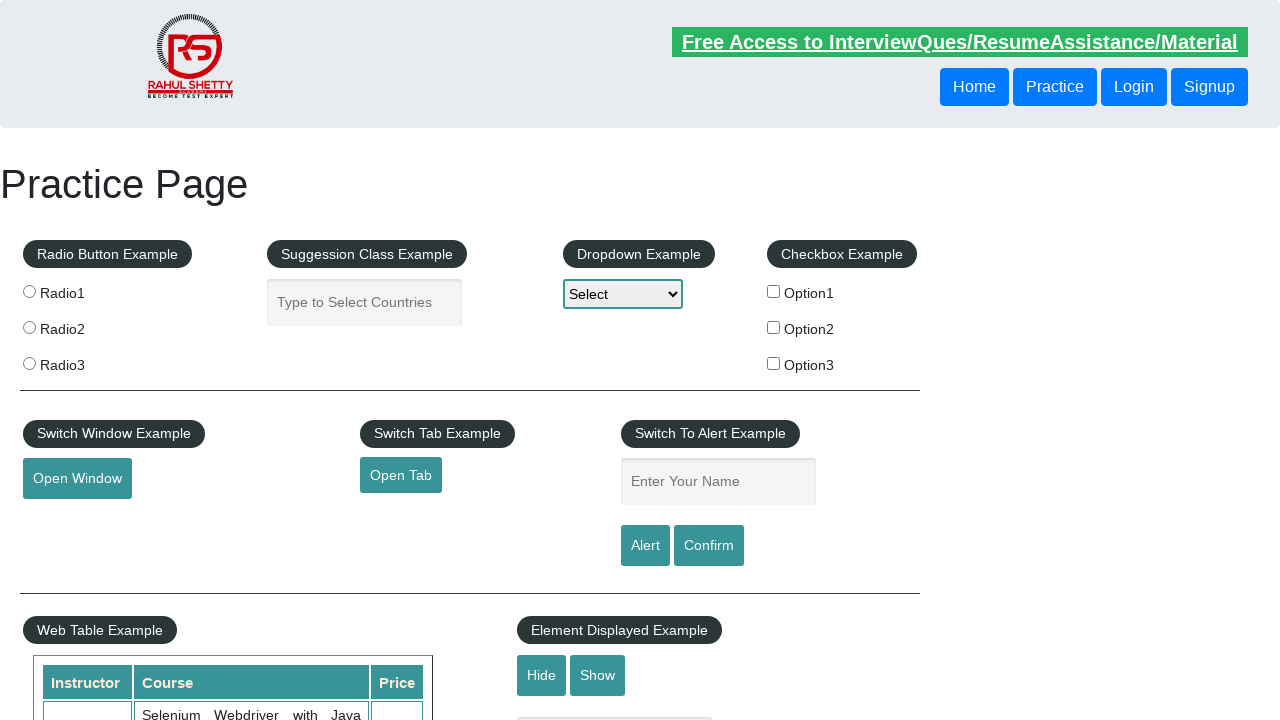

Clicked alert button again and accepted the alert dialog at (645, 546) on #alertbtn
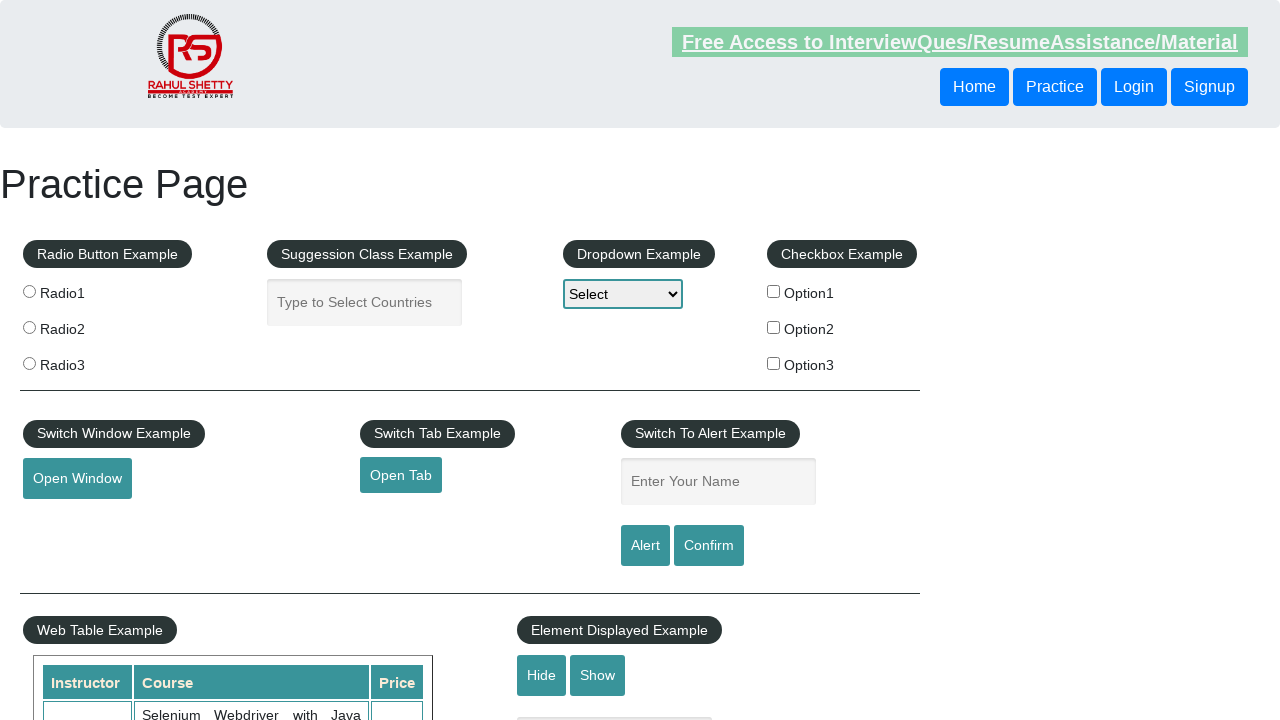

Set up dialog handler to dismiss confirm dialogs
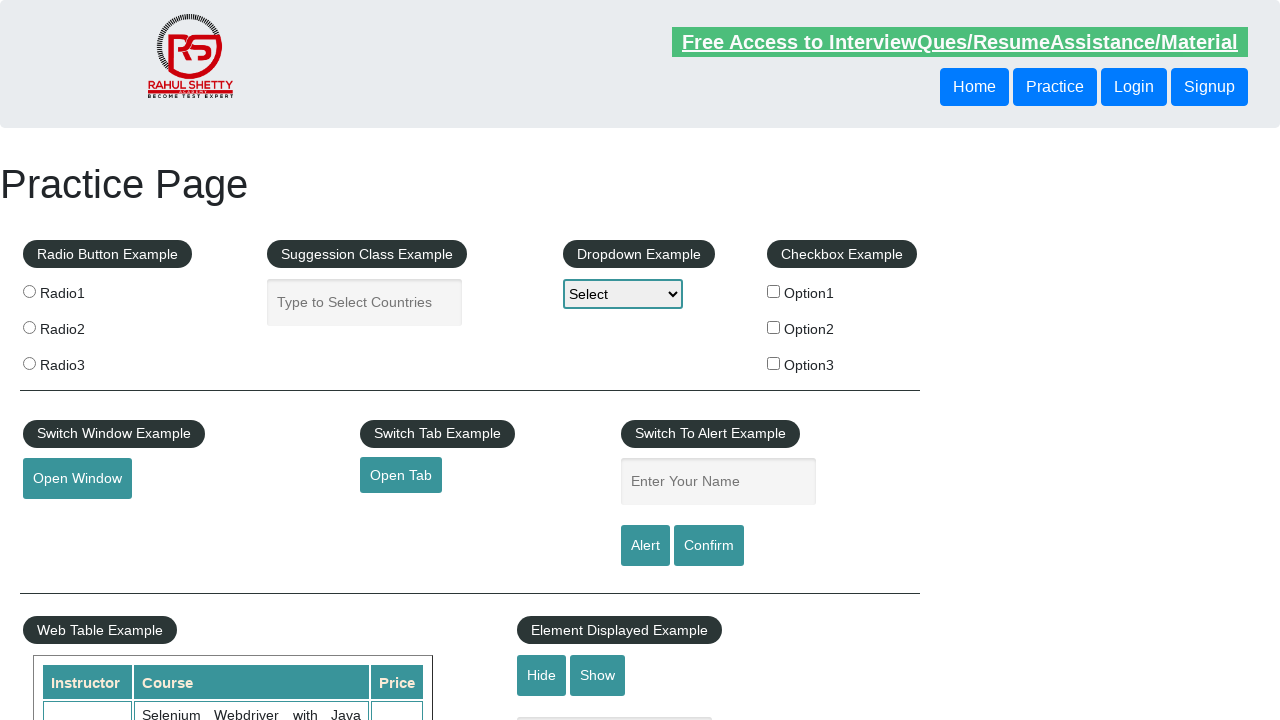

Clicked confirm button and dismissed the confirm dialog at (709, 546) on #confirmbtn
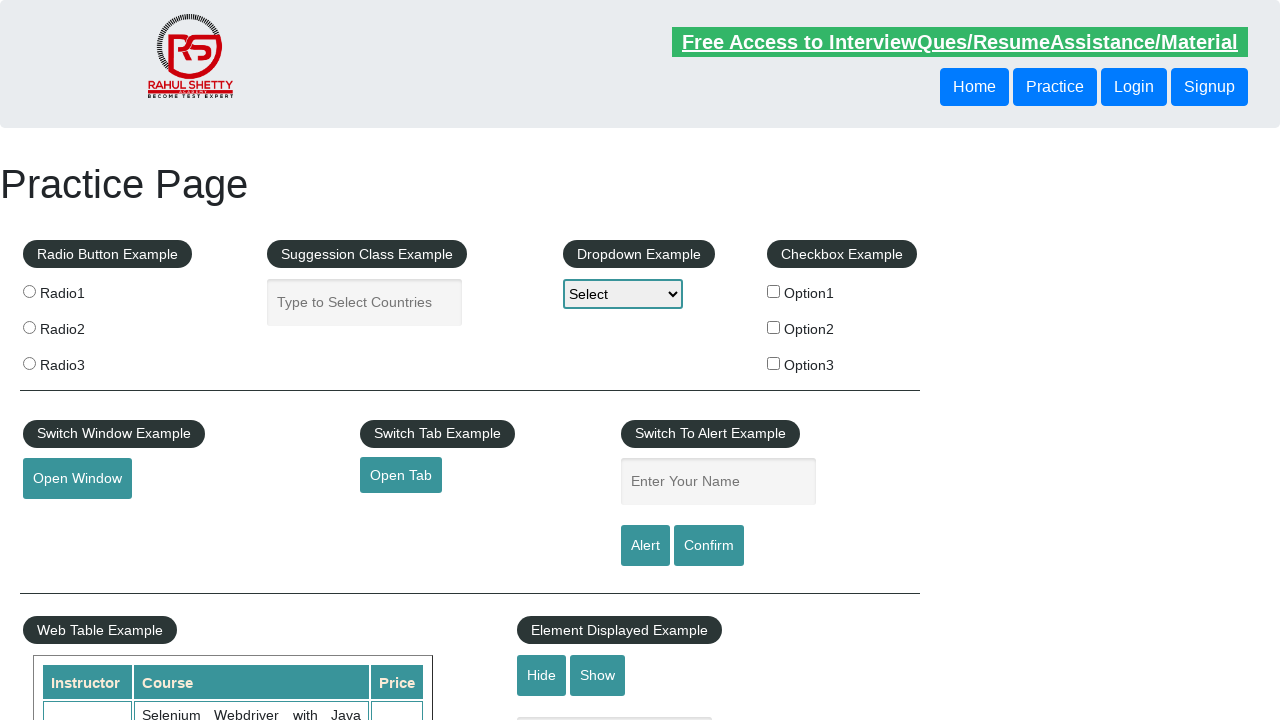

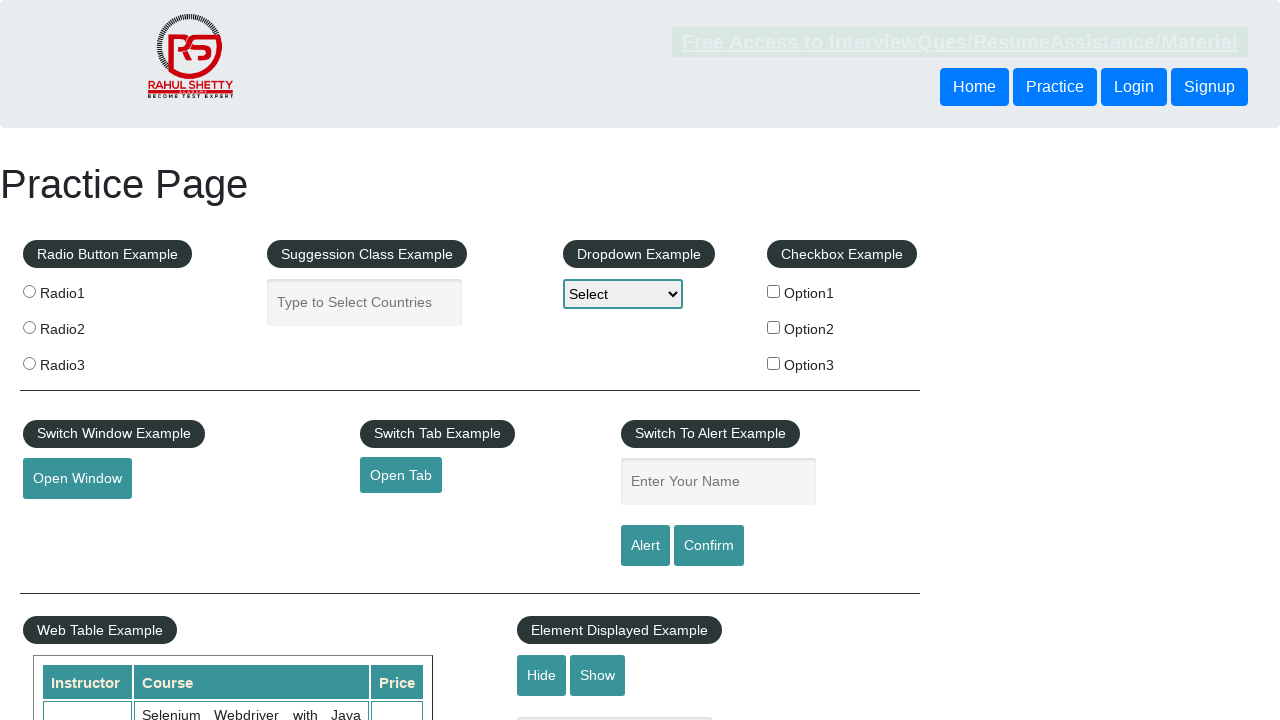